Tests JavaScript Prompt dialog by clicking the prompt button, entering text, accepting it, and verifying the entered text appears in the result

Starting URL: https://the-internet.herokuapp.com/javascript_alerts

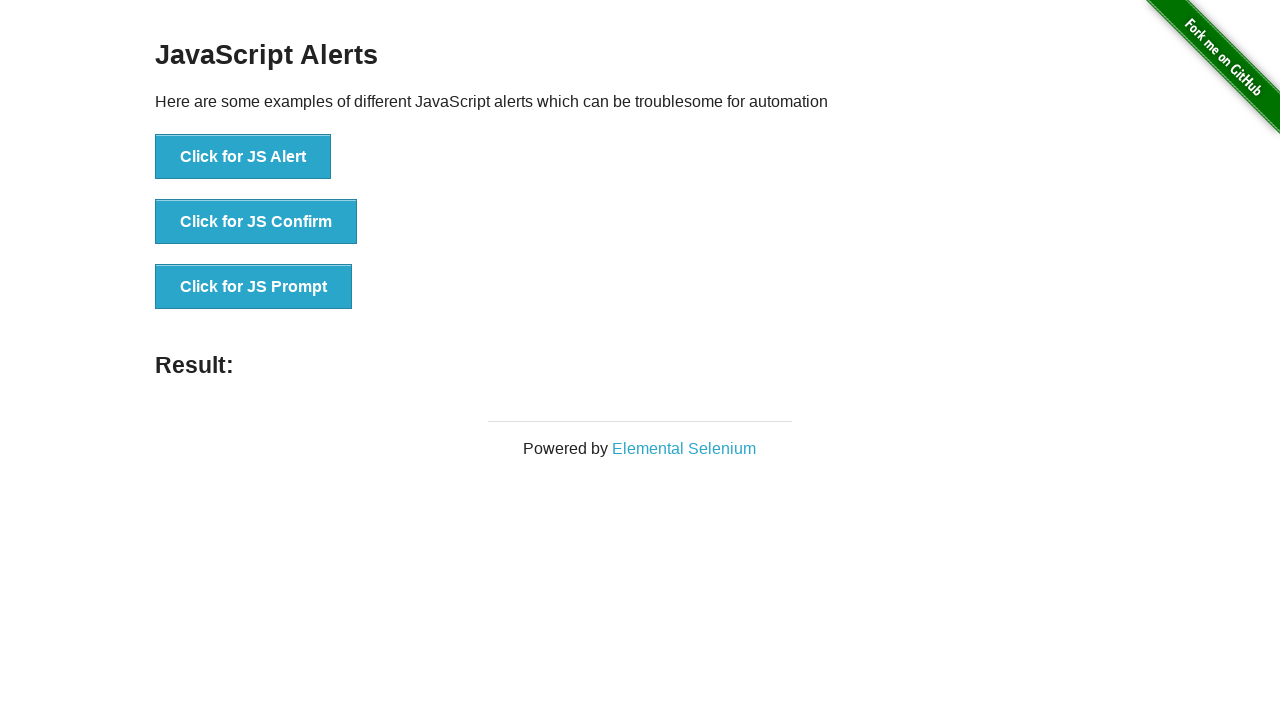

Set up dialog handler to accept prompt with 'Maximilian'
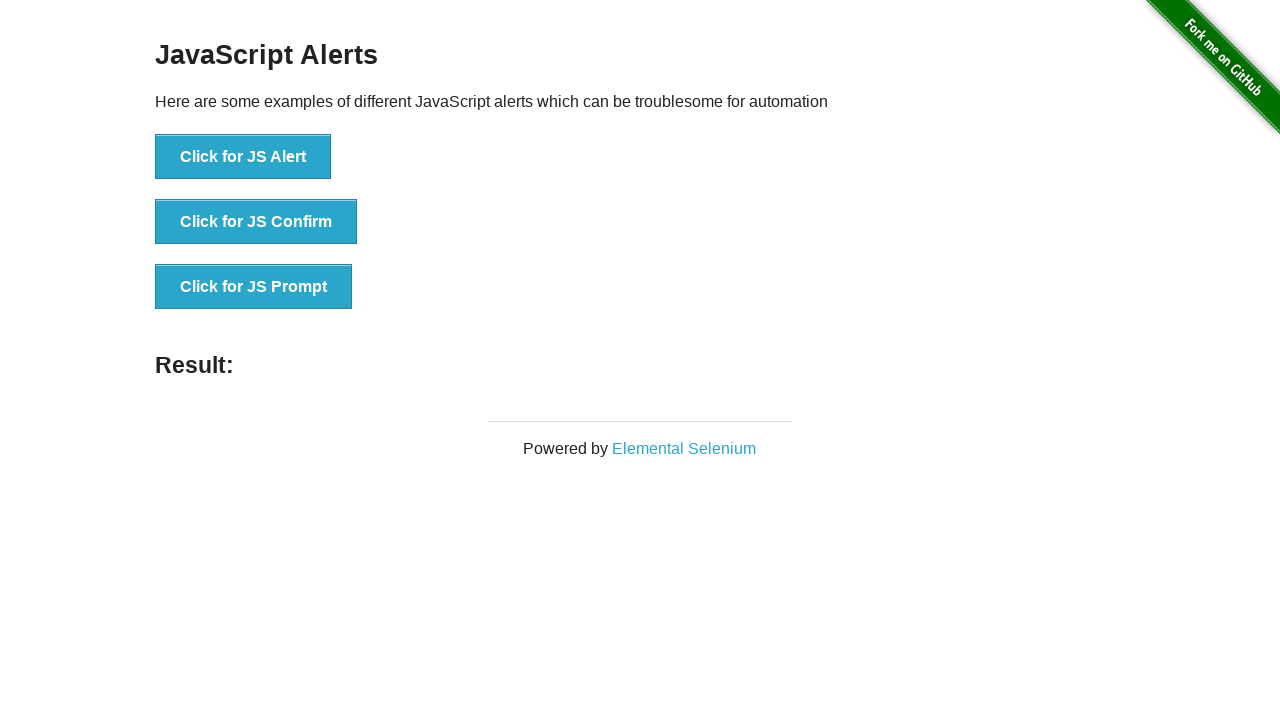

Clicked the JS Prompt button to open dialog at (254, 287) on xpath=//*[text()='Click for JS Prompt']
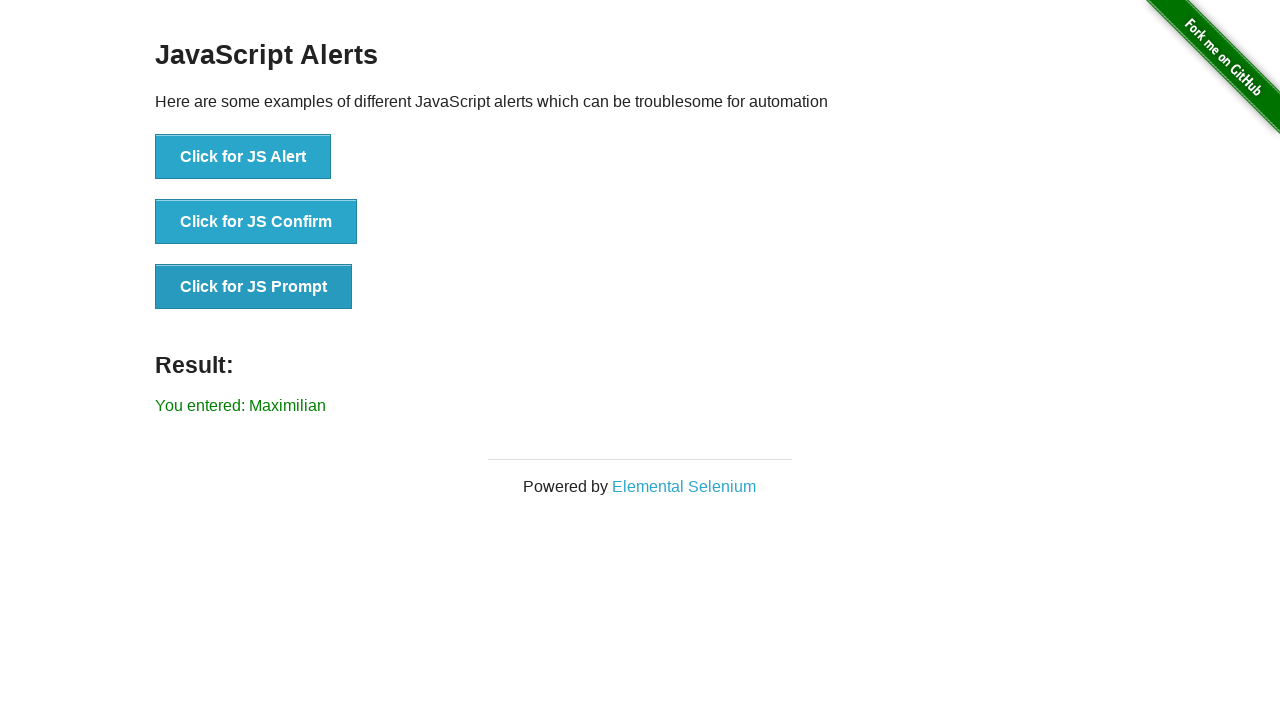

Result element appeared on page
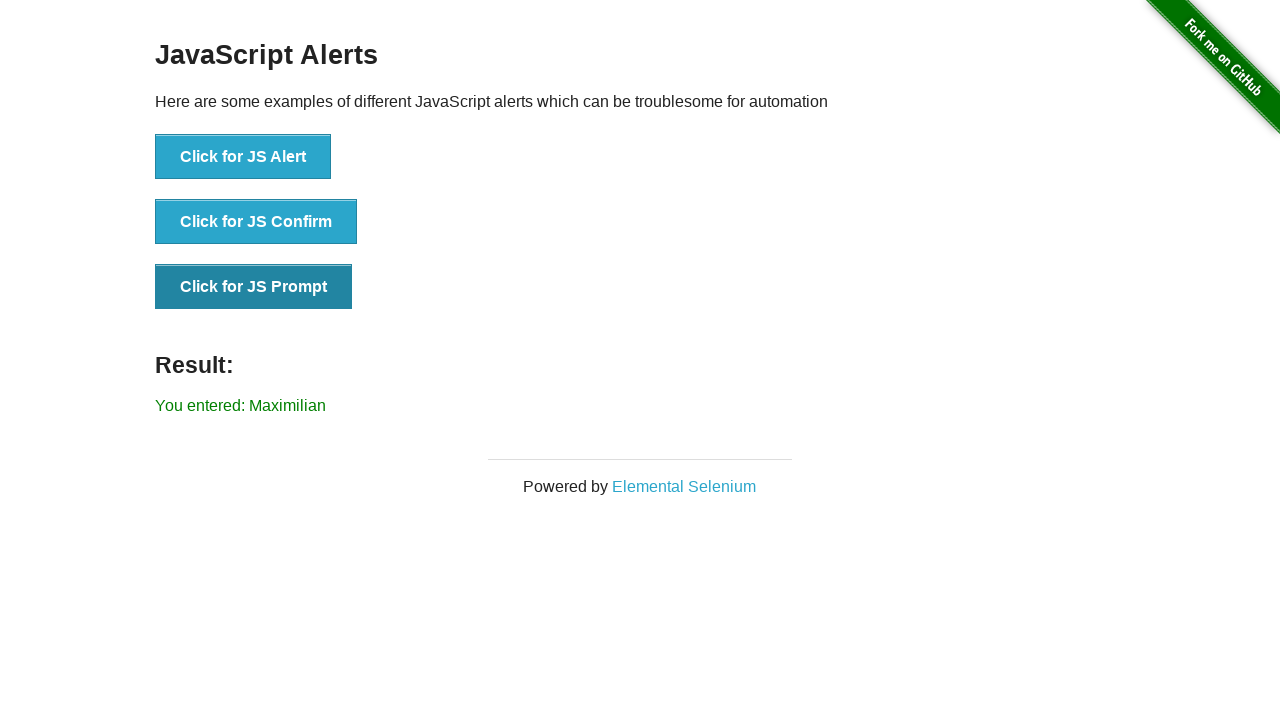

Retrieved result text from result element
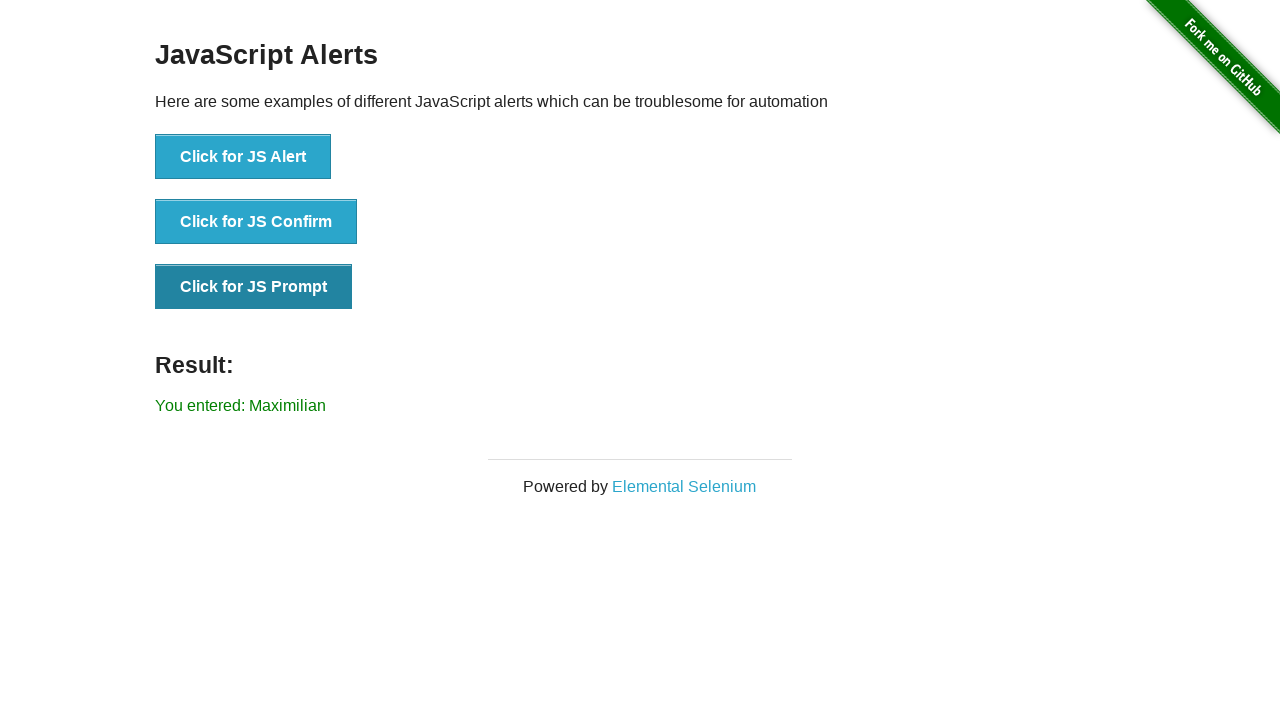

Verified that 'Maximilian' appears in the result text
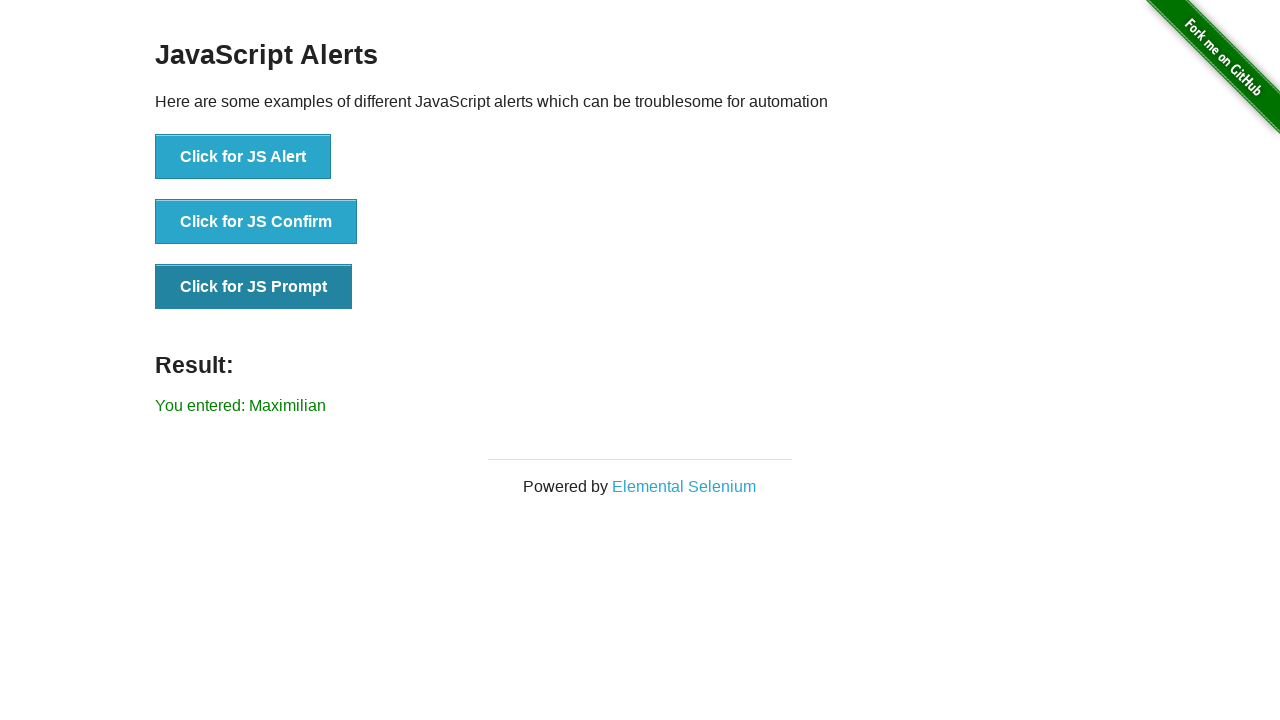

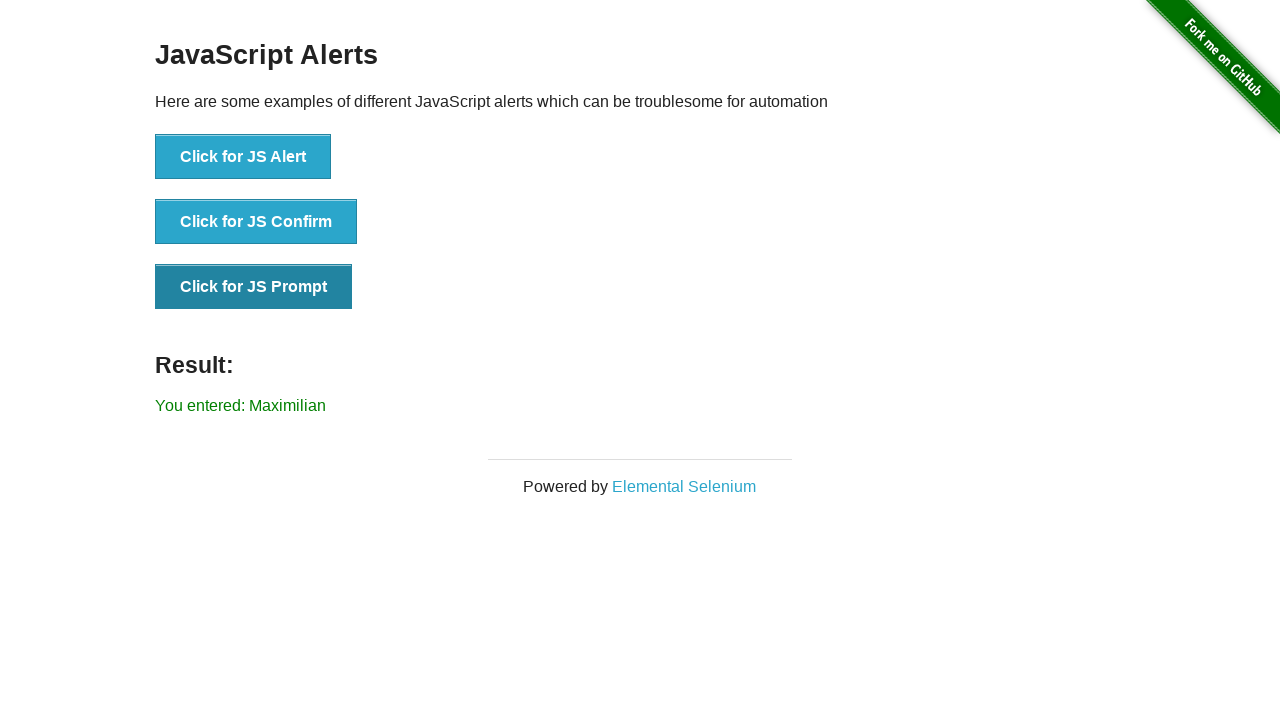